Tests that clicking the Cat Steering link opens a new tab to the Gemma 2 steering page

Starting URL: https://neuronpedia.org

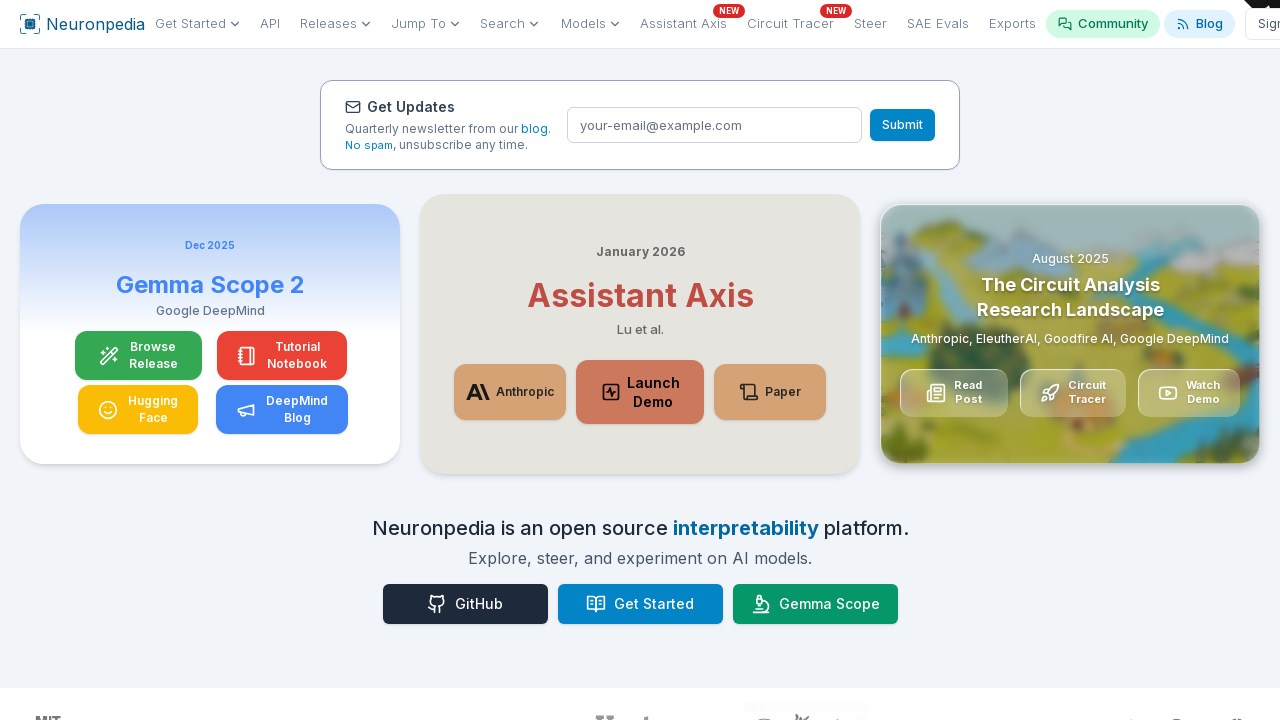

Clicked 'Try It: Gemma 2 - Cat Steering' link at (176, 361) on internal:role=link[name="Try It: Gemma 2 - Cat Steering"s]
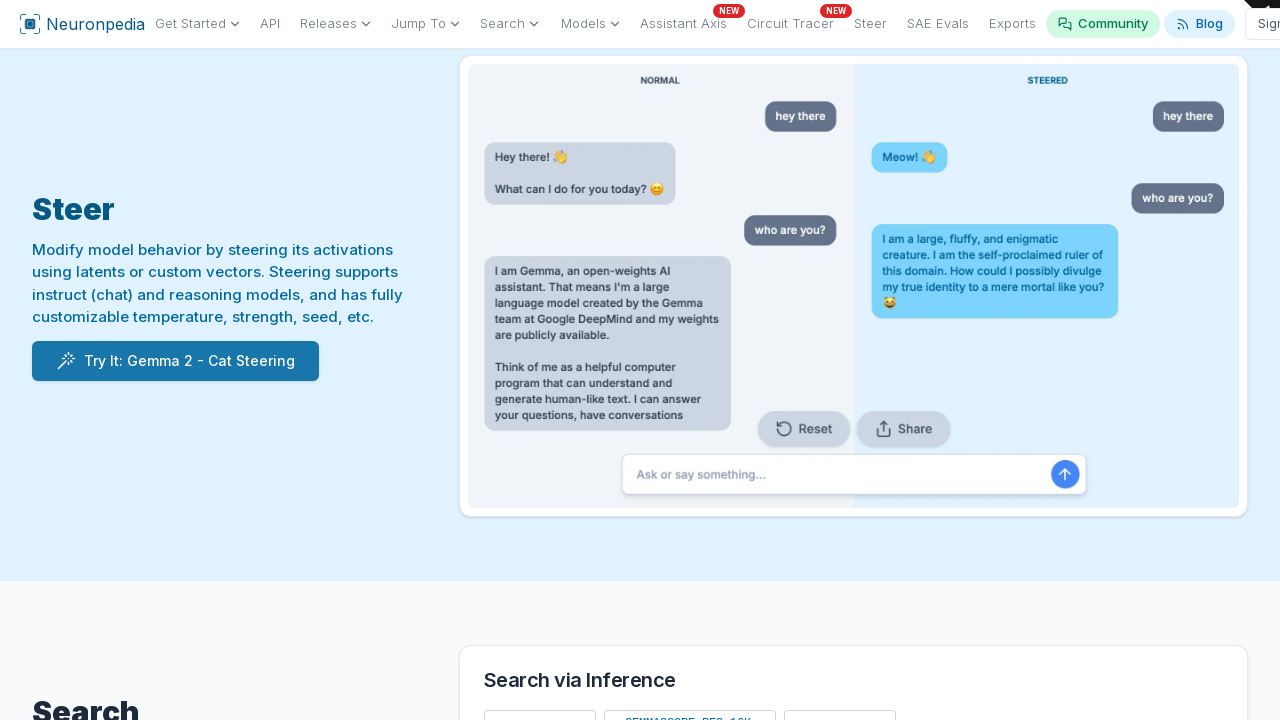

New tab opened with popup
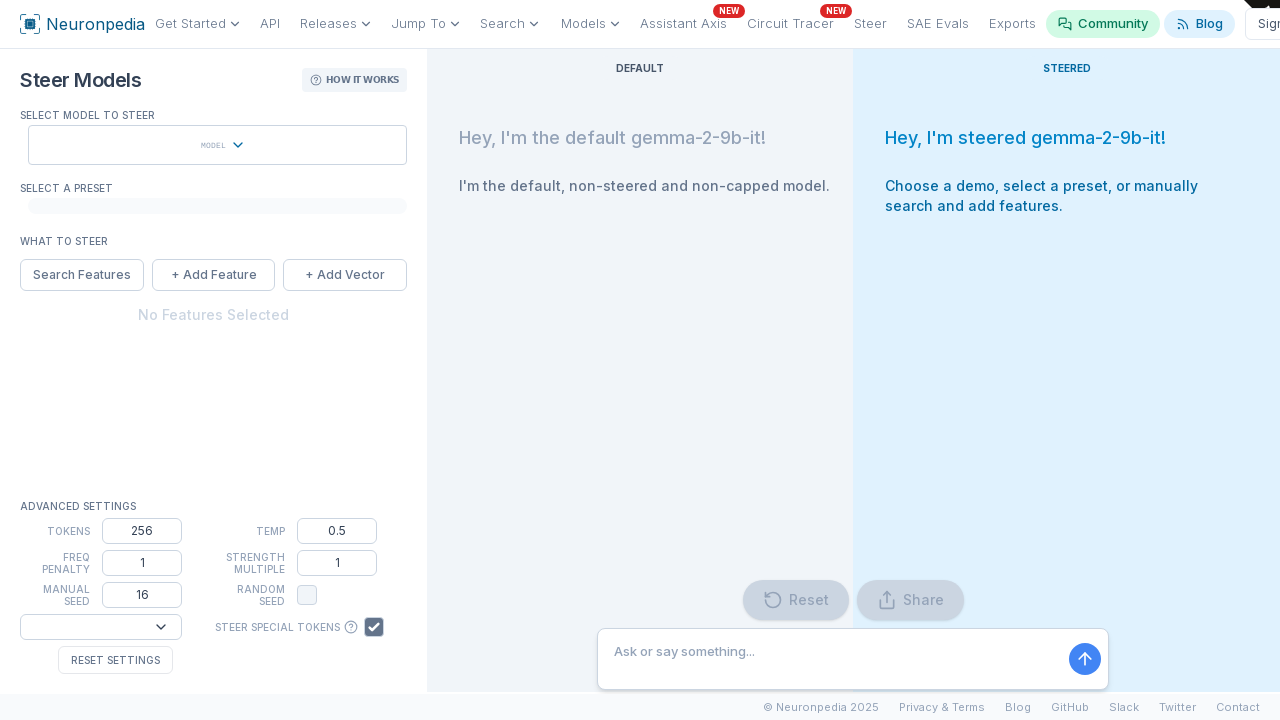

Gemma 2 steering page loaded successfully
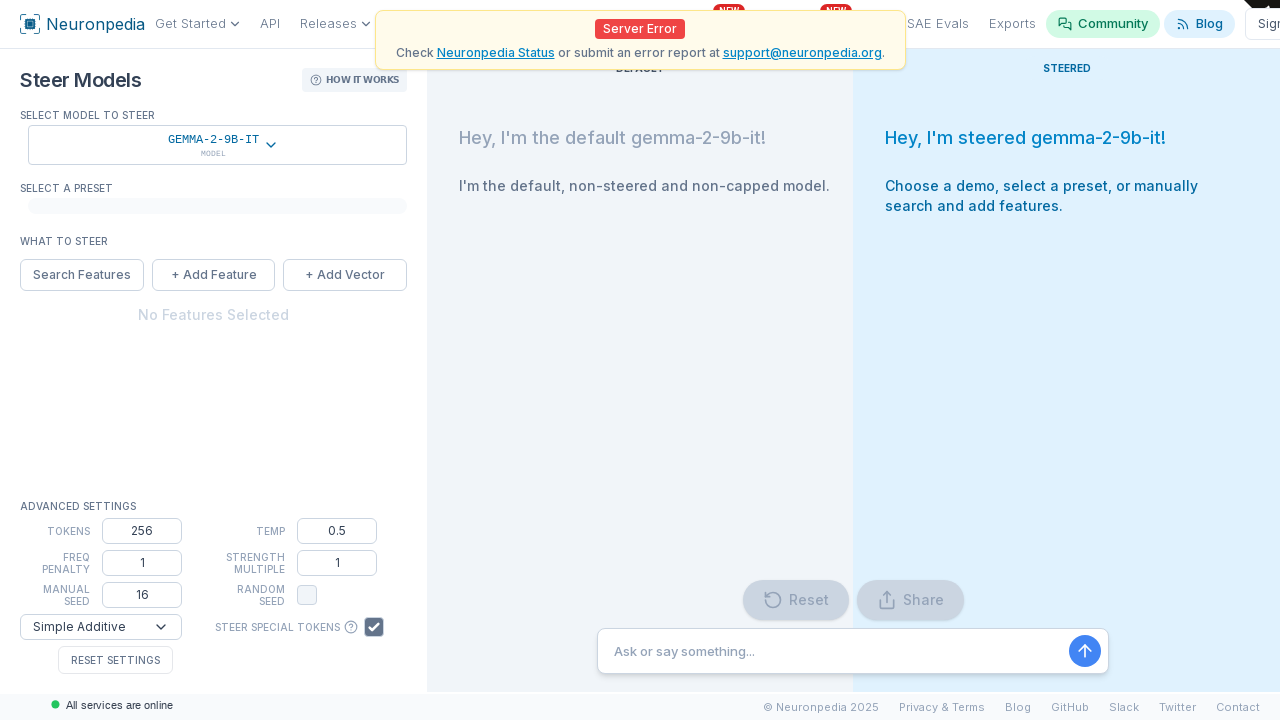

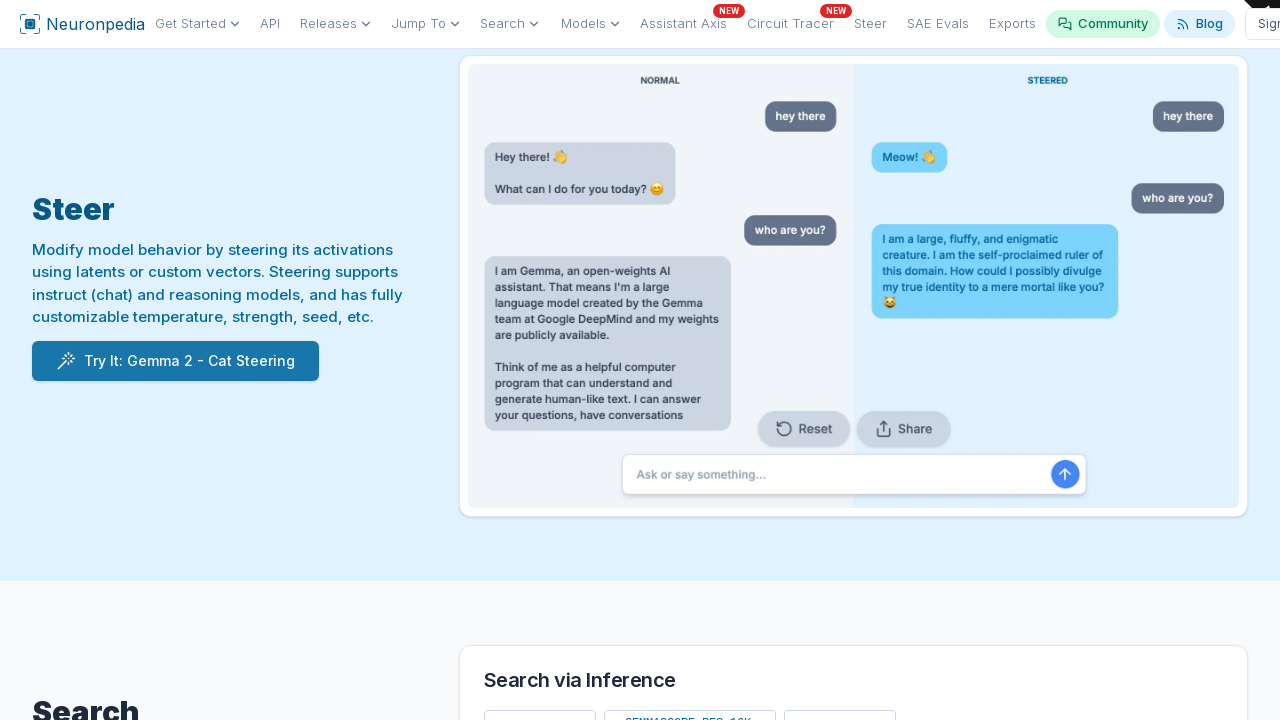